Tests form submission by clicking a specific link text, then filling out a multi-field form with personal information (first name, last name, city, country) and submitting it.

Starting URL: http://suninjuly.github.io/find_link_text

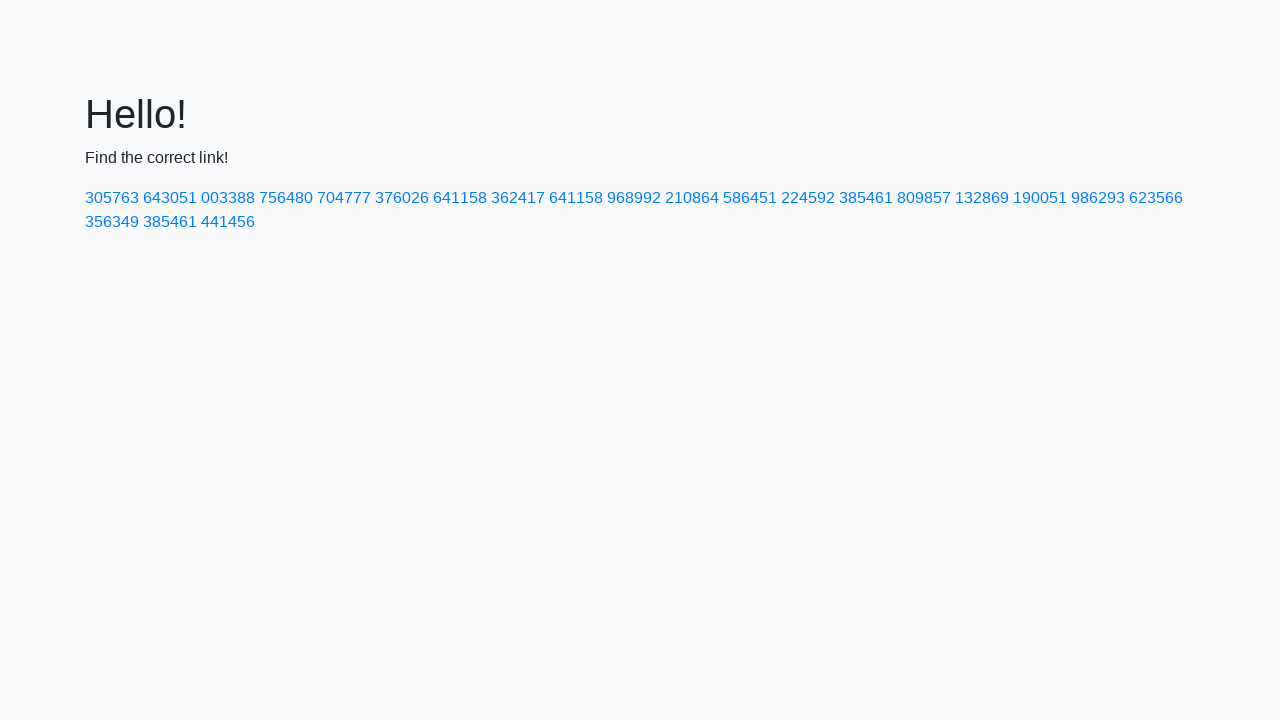

Clicked link with text '224592' at (808, 198) on text=224592
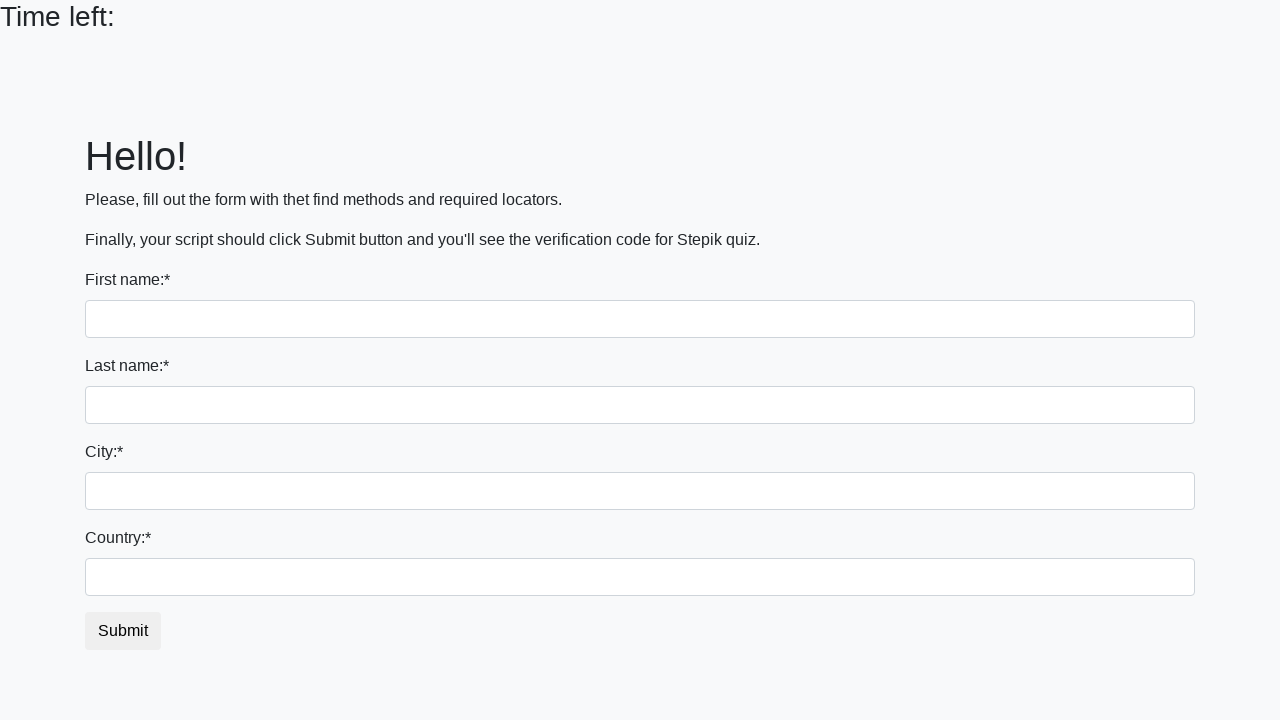

Filled first name field with 'Ivan' on input
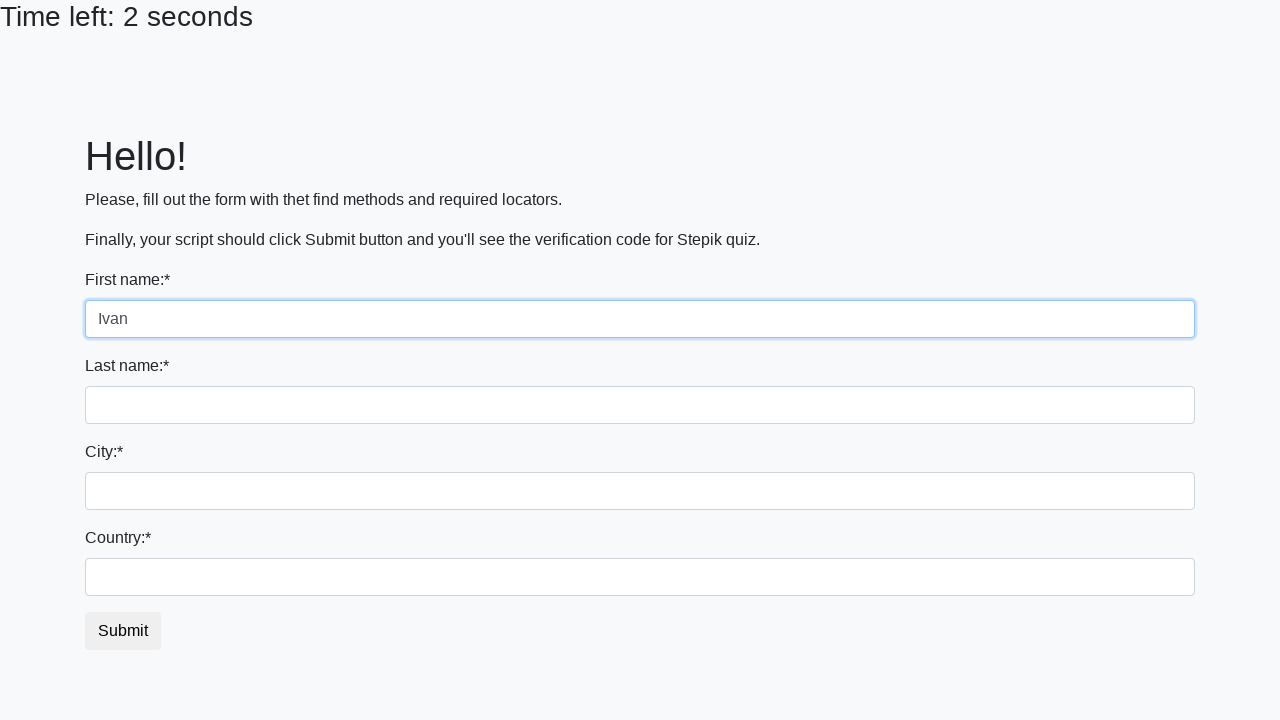

Filled last name field with 'Petrov' on input[name='last_name']
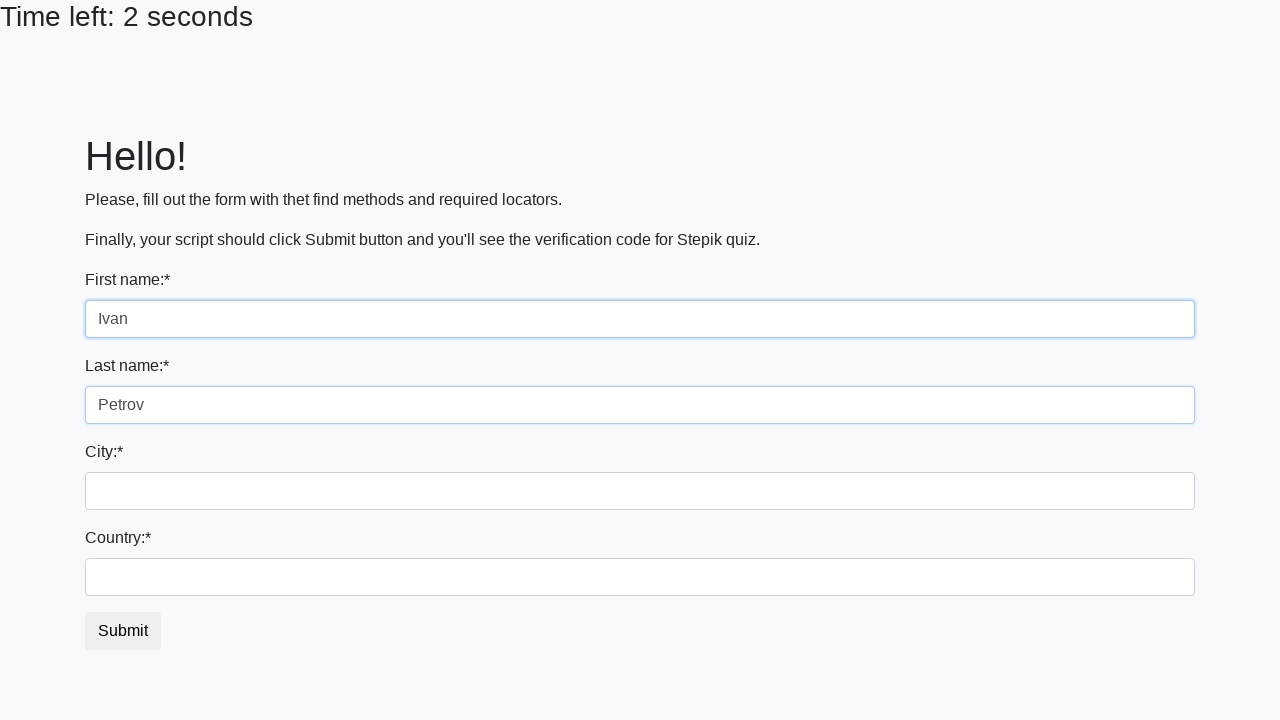

Filled city field with 'Smolensk' on .city
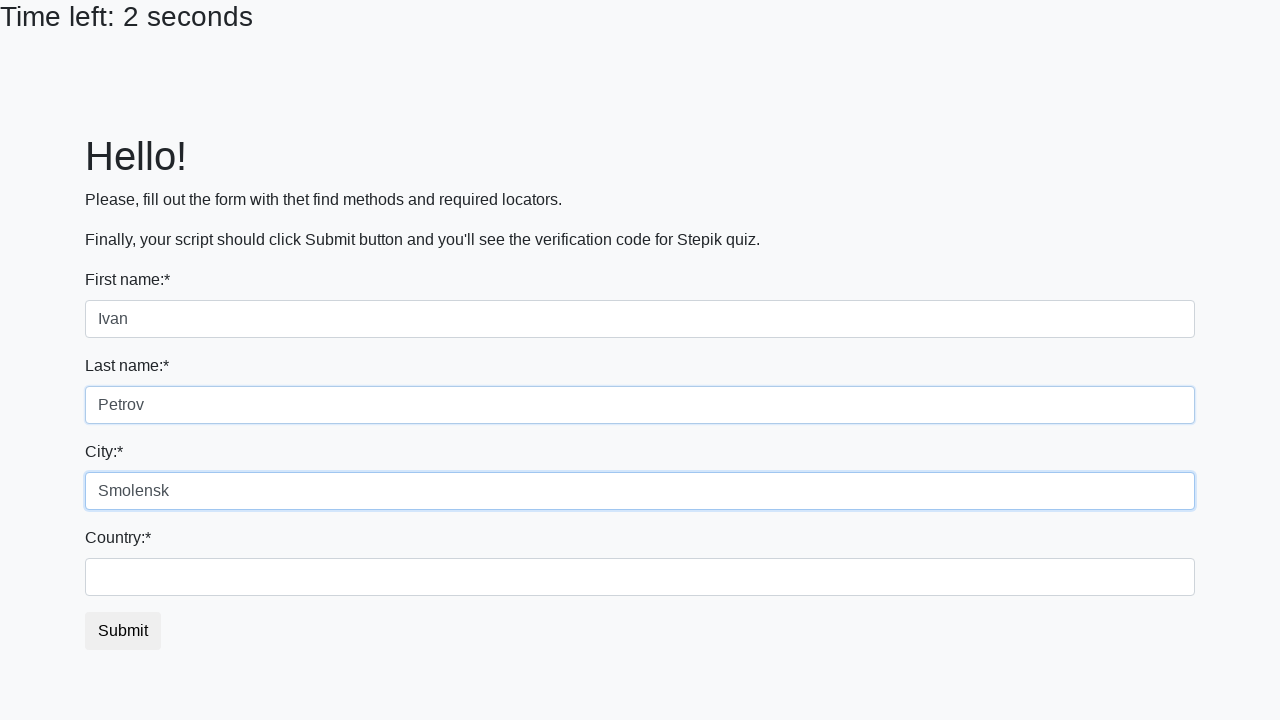

Filled country field with 'Russia' on #country
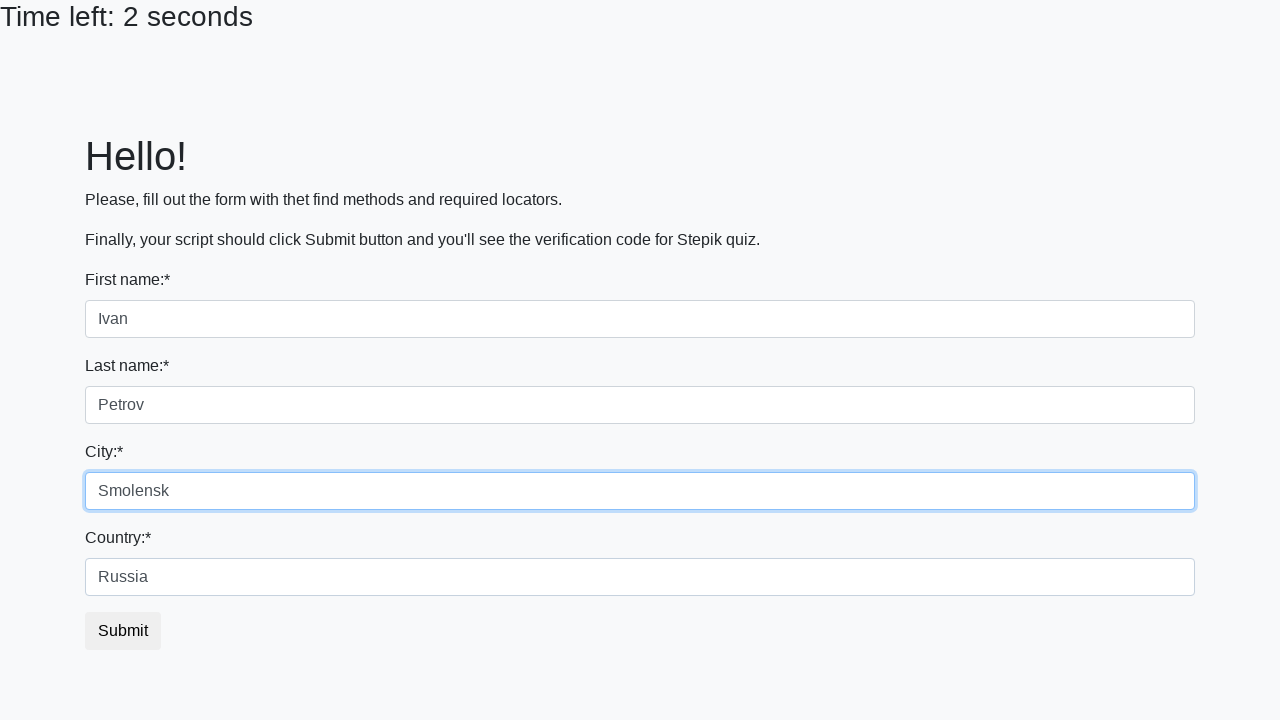

Clicked submit button to submit form at (123, 631) on button.btn
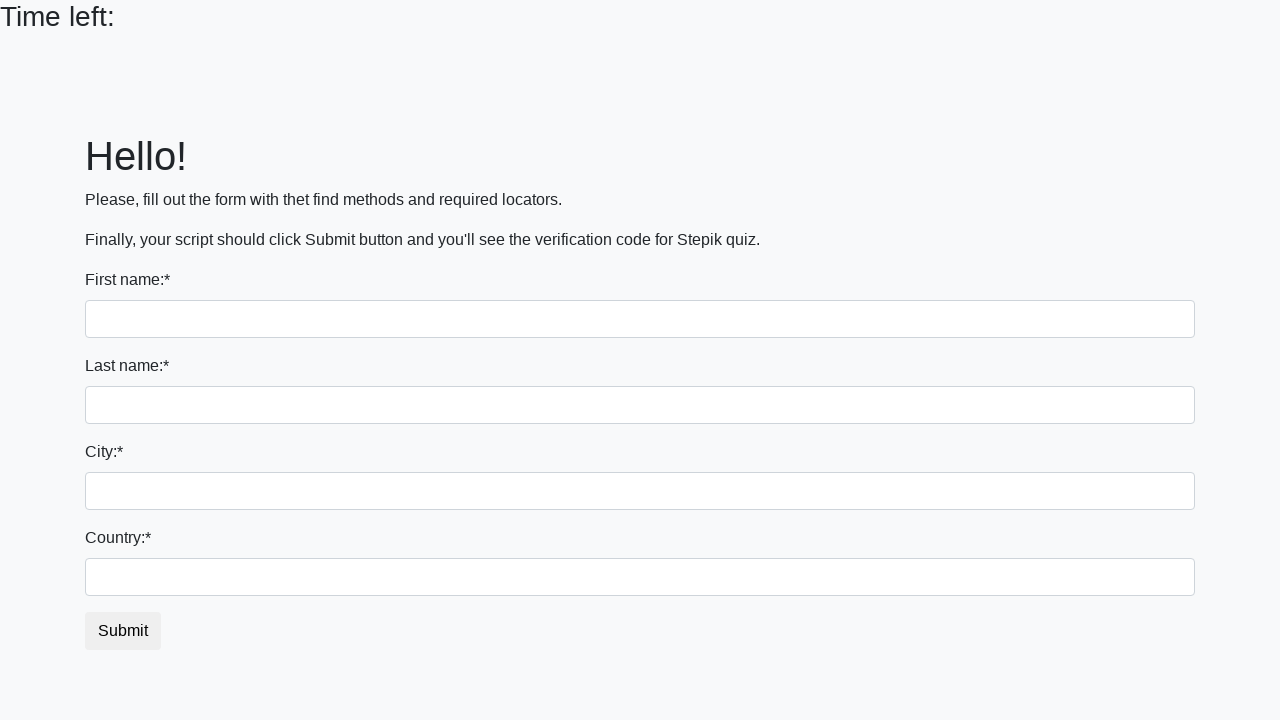

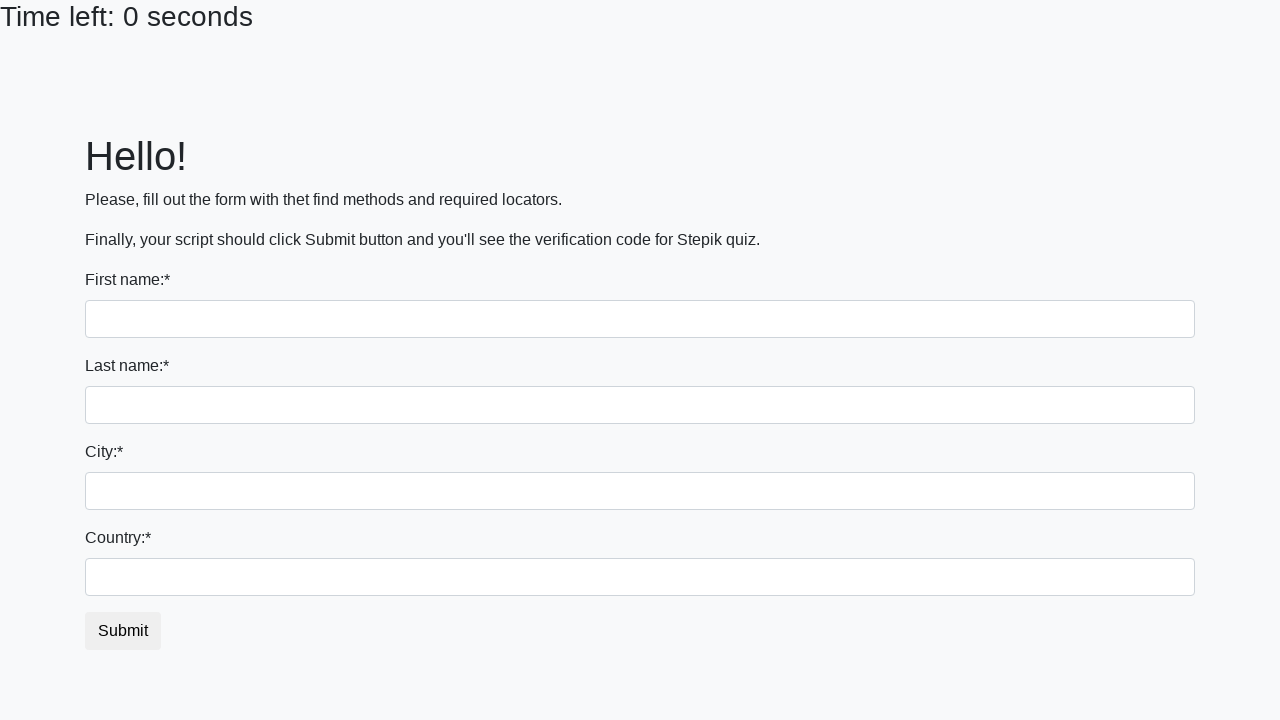